Navigates to the UI Test Automation Playground homepage and clicks on a link in the overview section

Starting URL: http://uitestingplayground.com/

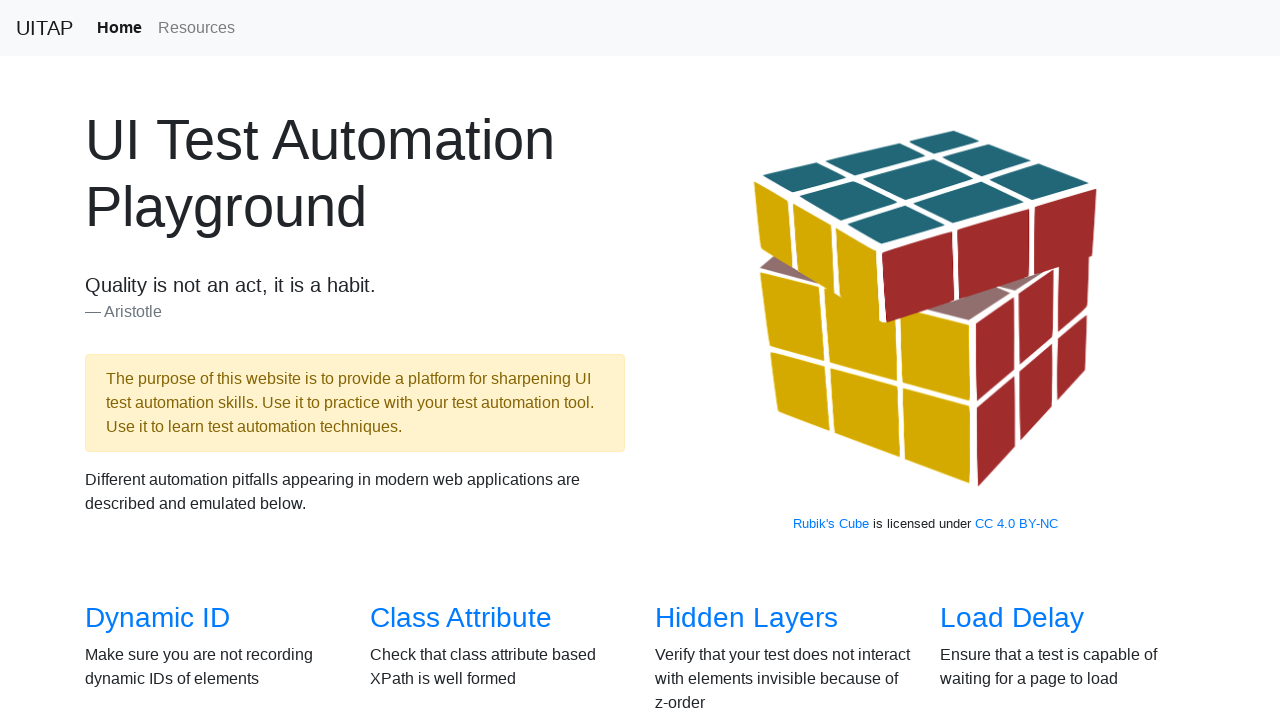

Navigated to UI Test Automation Playground homepage
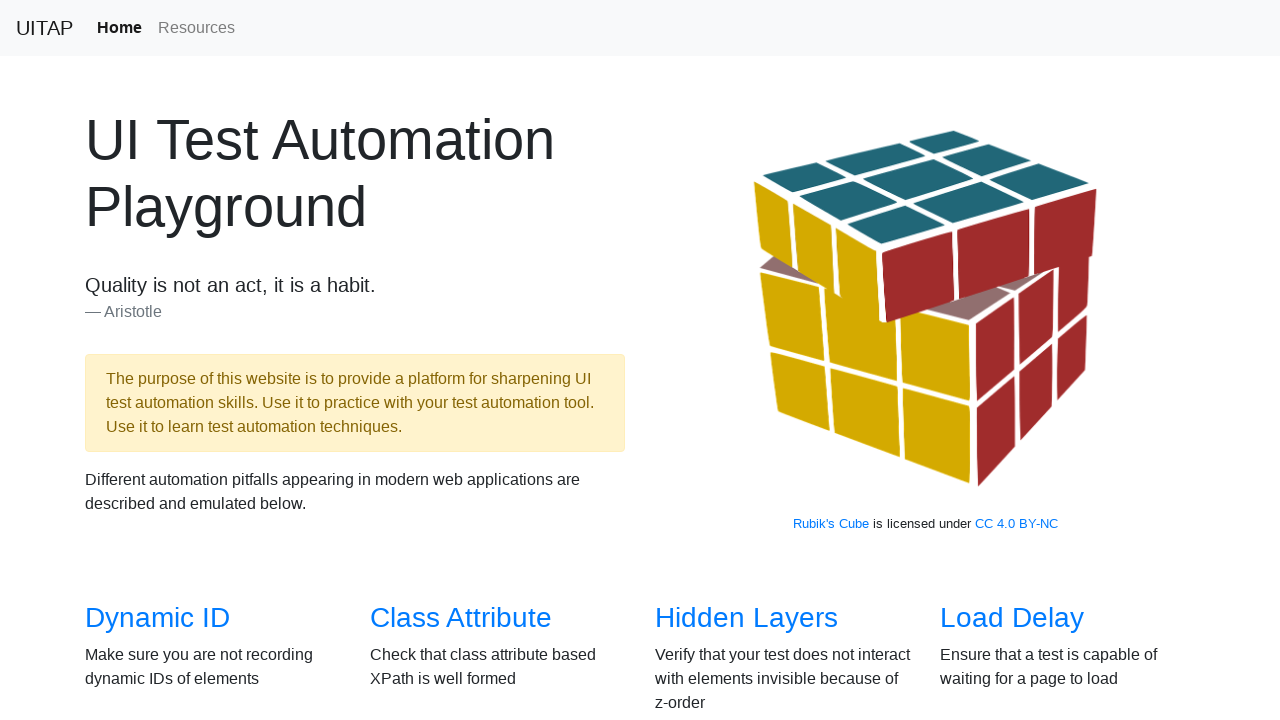

Clicked on link in the overview section at (461, 618) on xpath=//*[@id="overview"]/div/div[1]/div[2]/h3/a
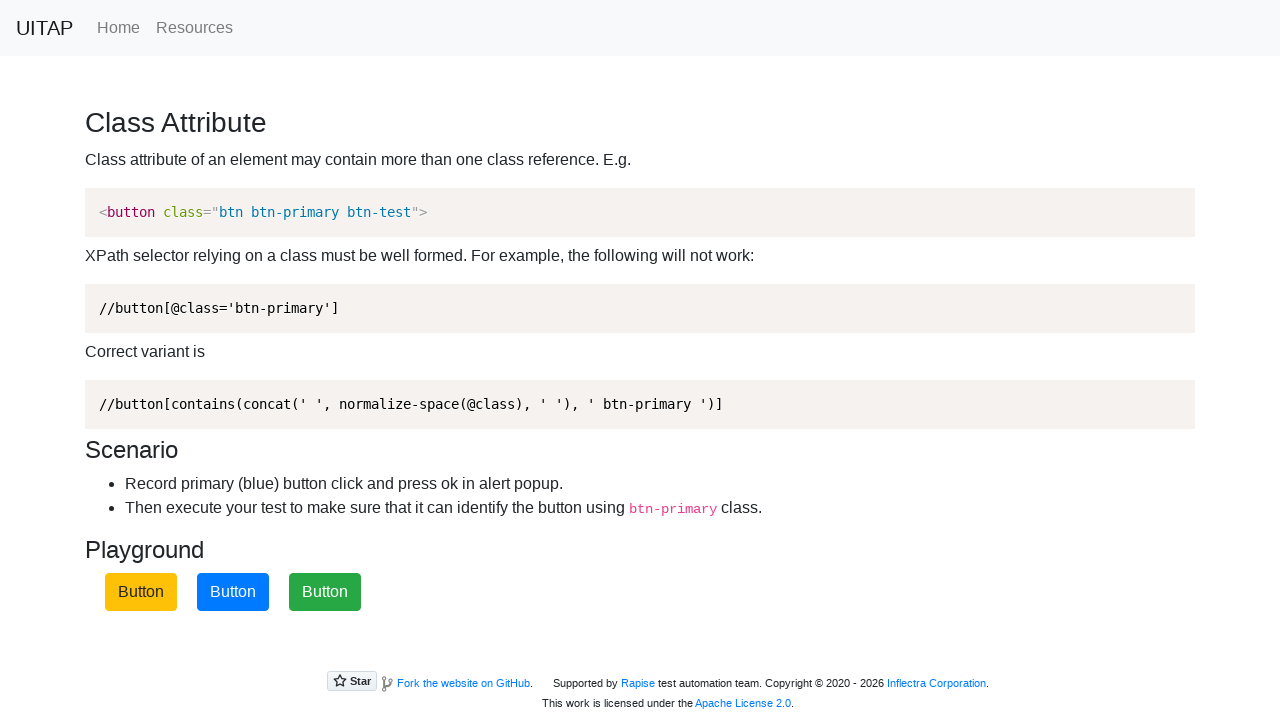

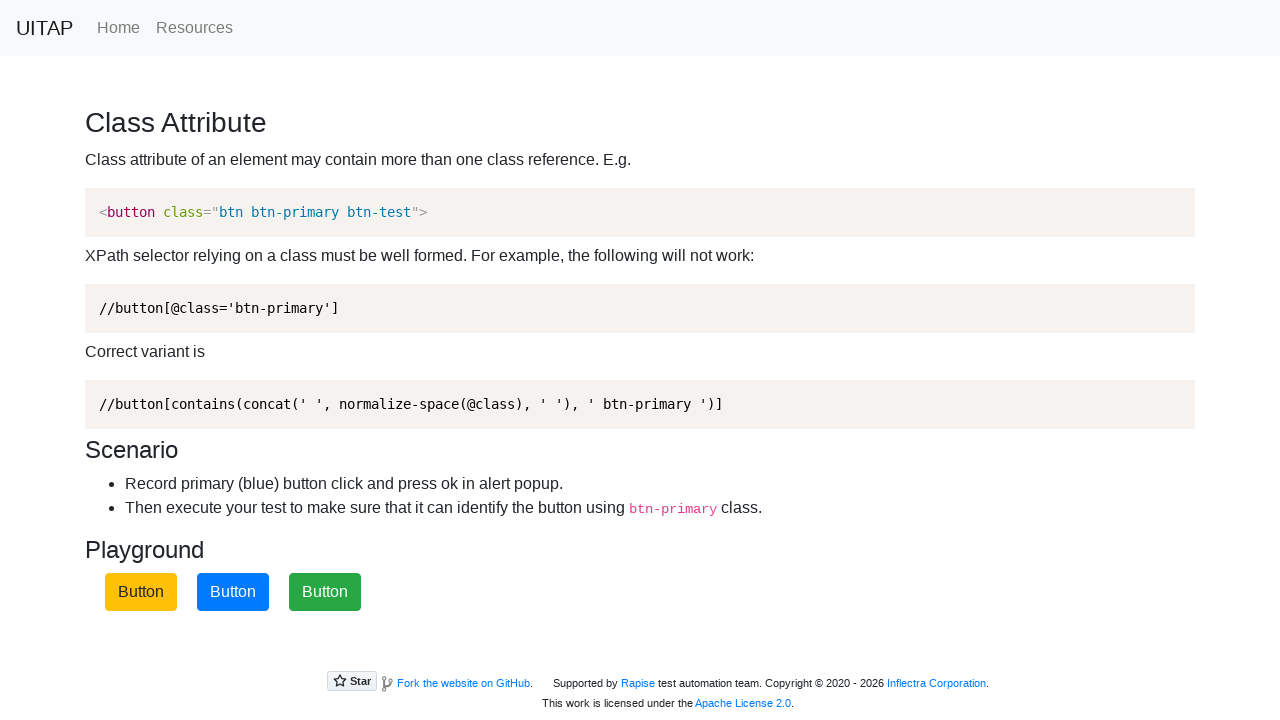